Solves a math problem by reading two numbers, calculating their sum, selecting the result from a dropdown, and submitting the form

Starting URL: http://suninjuly.github.io/selects1.html

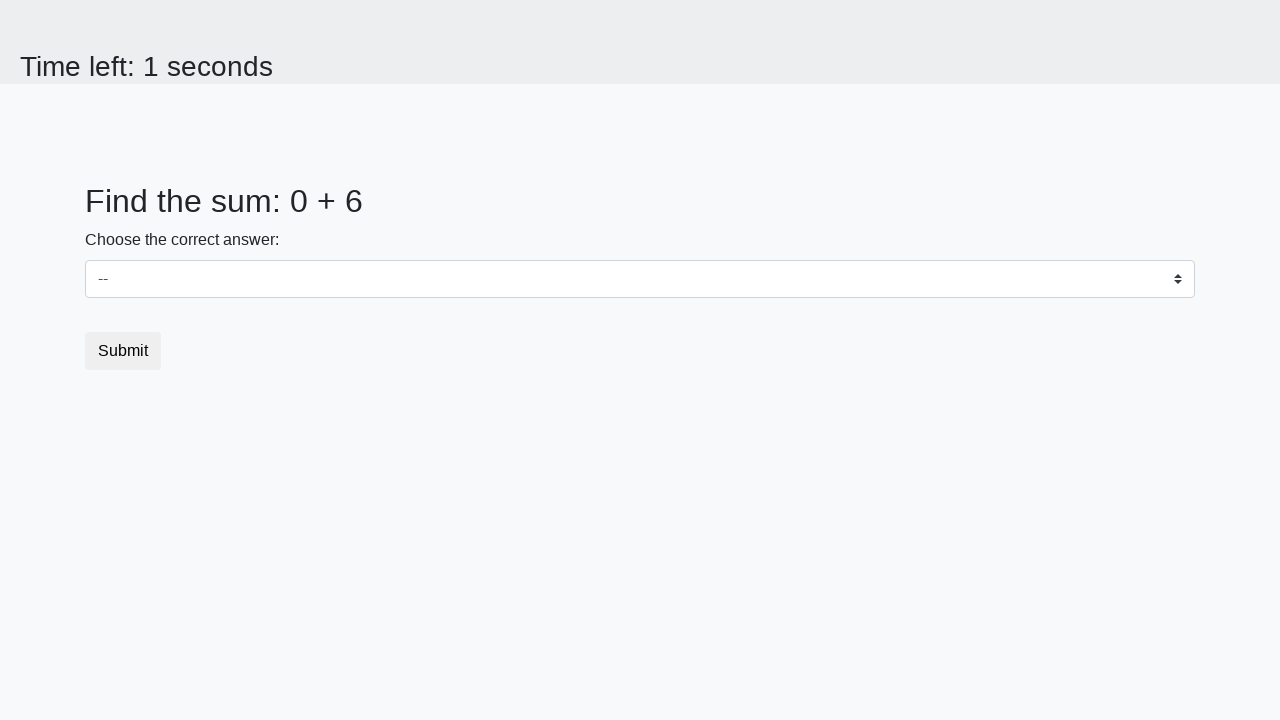

Retrieved first number from page
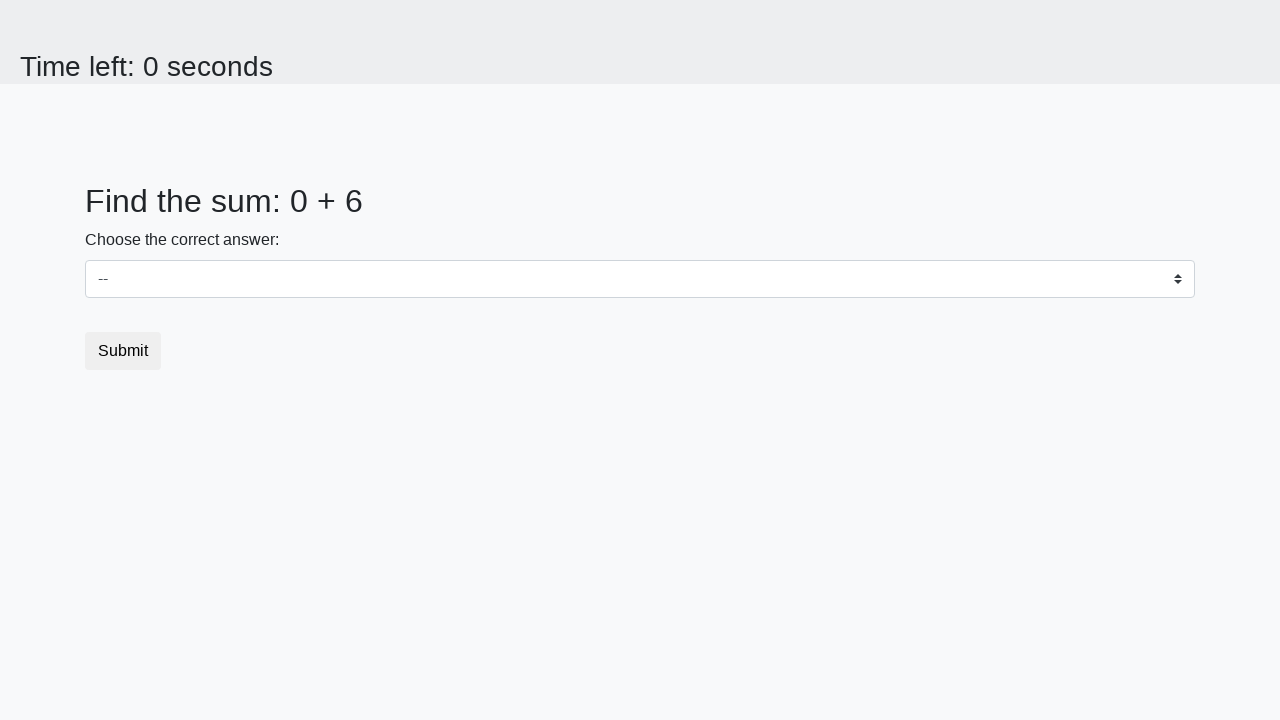

Retrieved second number from page
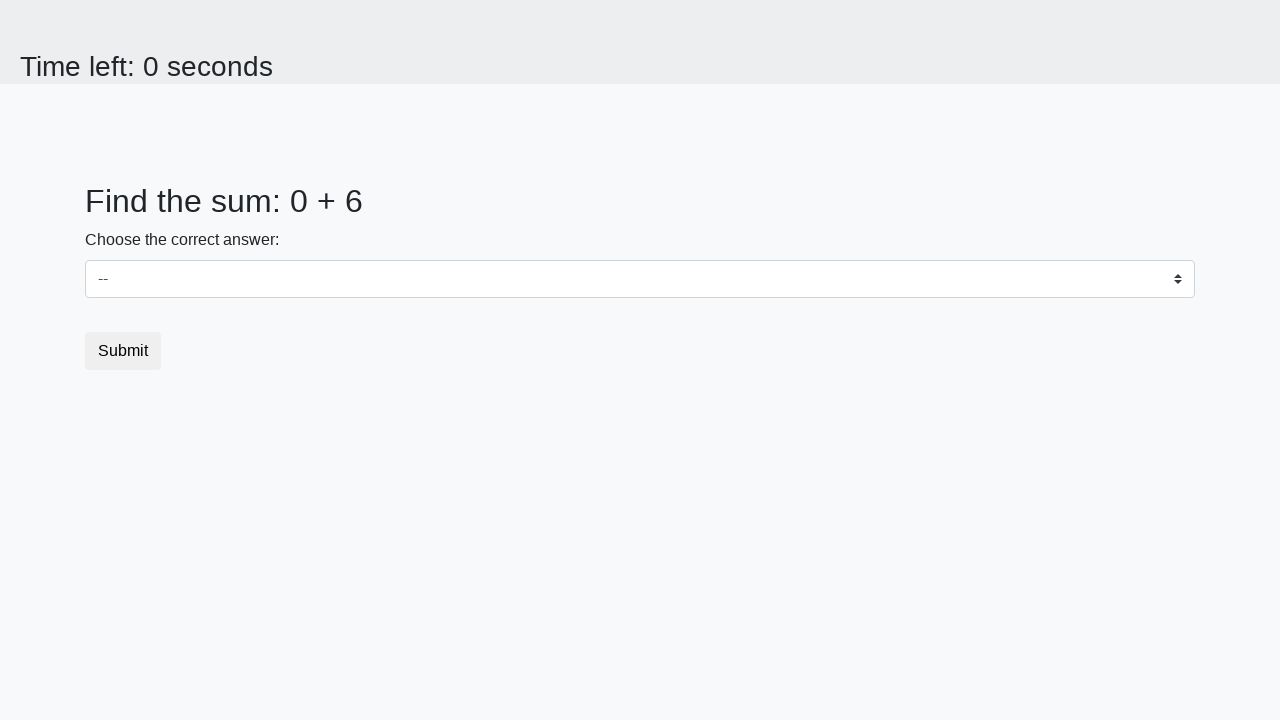

Calculated sum of 0 + 6 = 6
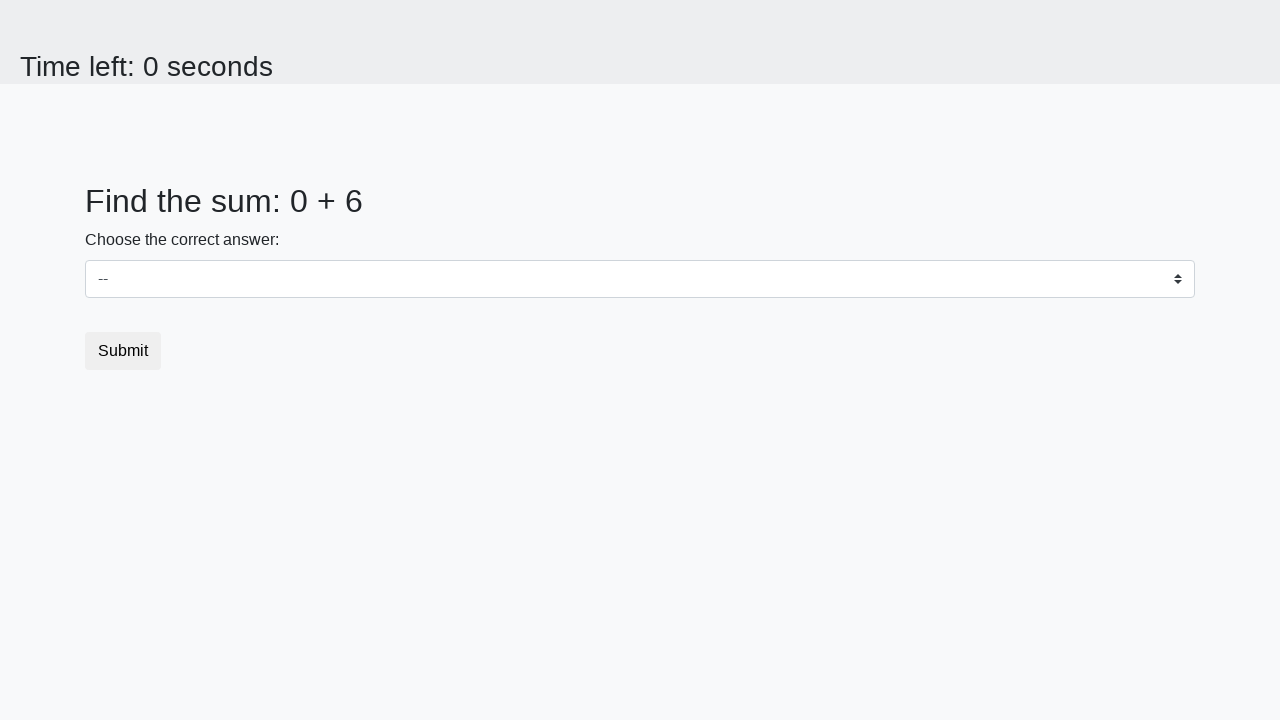

Selected 6 from dropdown on select
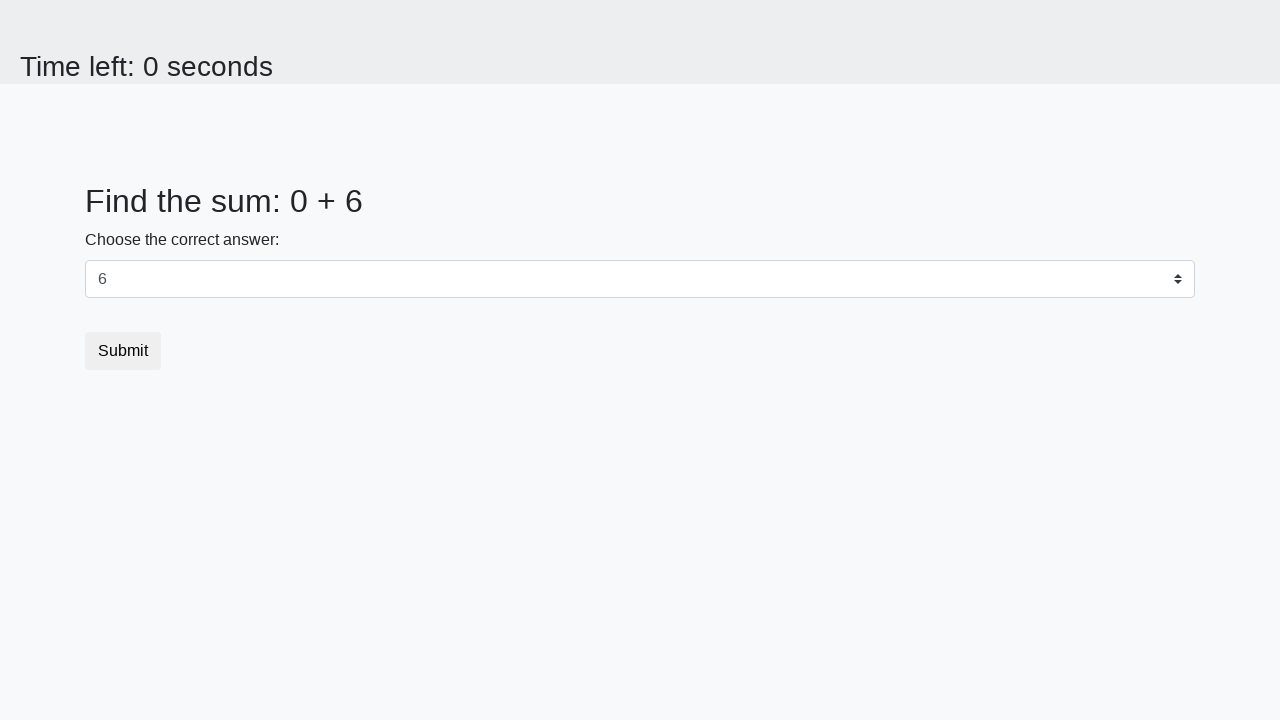

Clicked submit button at (123, 351) on button
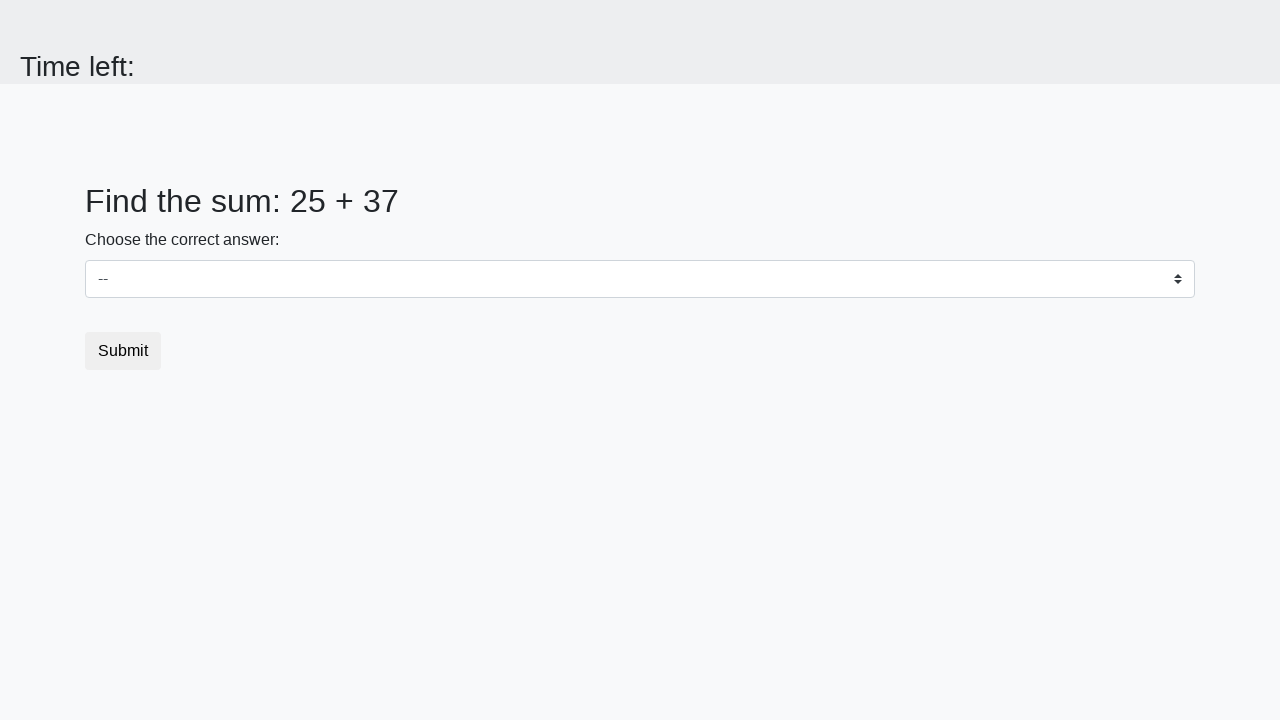

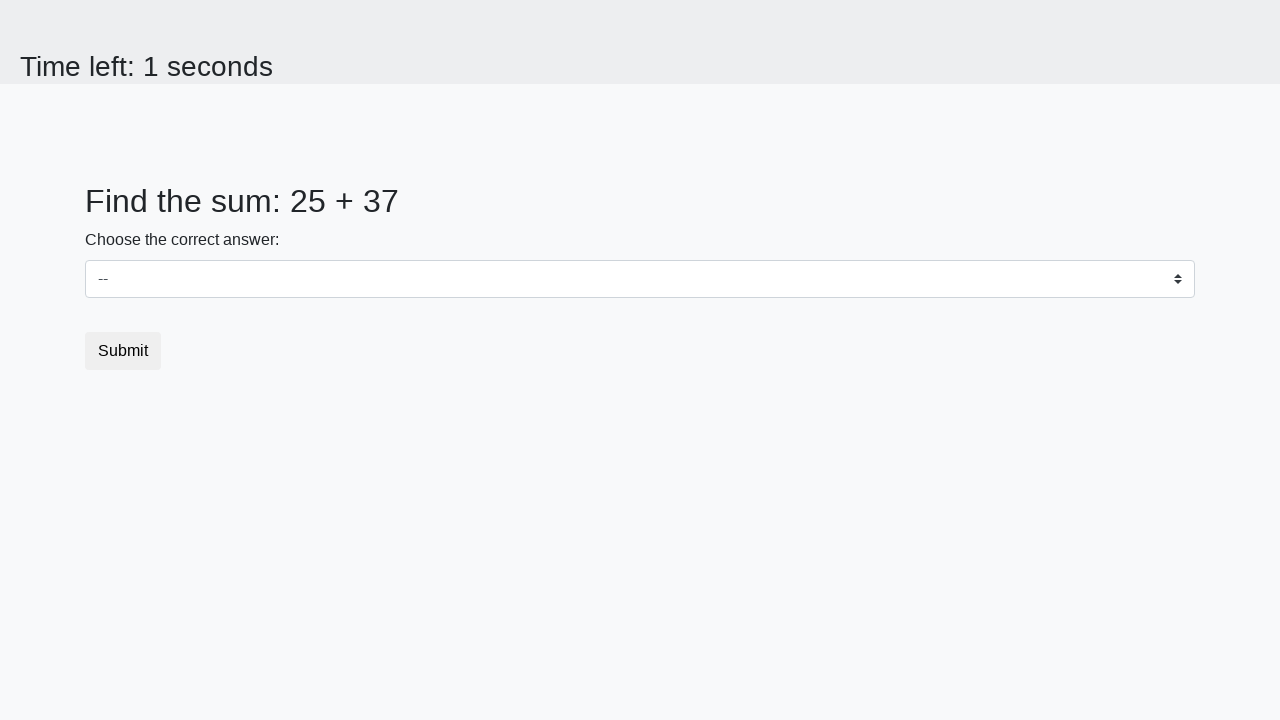